Navigates to an e-commerce site and adds specific vegetables (Cucumber and Carrot) to the shopping cart by finding them in the product list and clicking their add buttons

Starting URL: https://rahulshettyacademy.com/seleniumPractise/#/

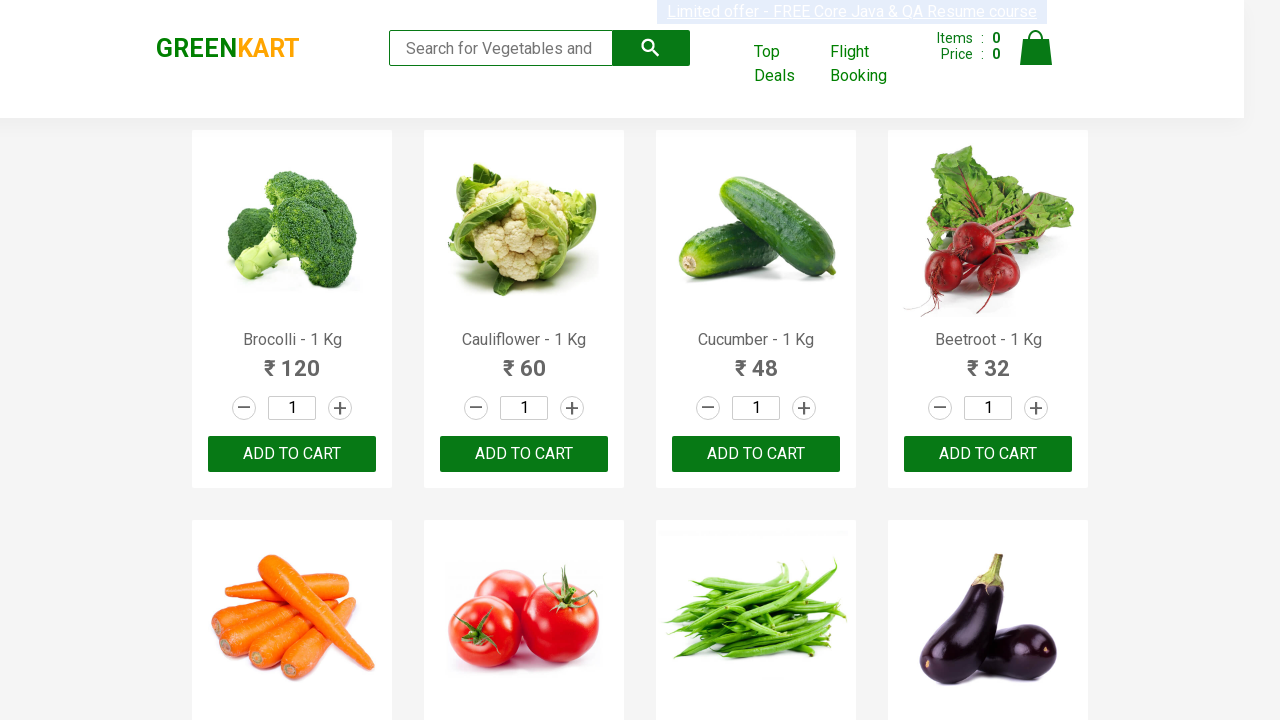

Waited for product list to load
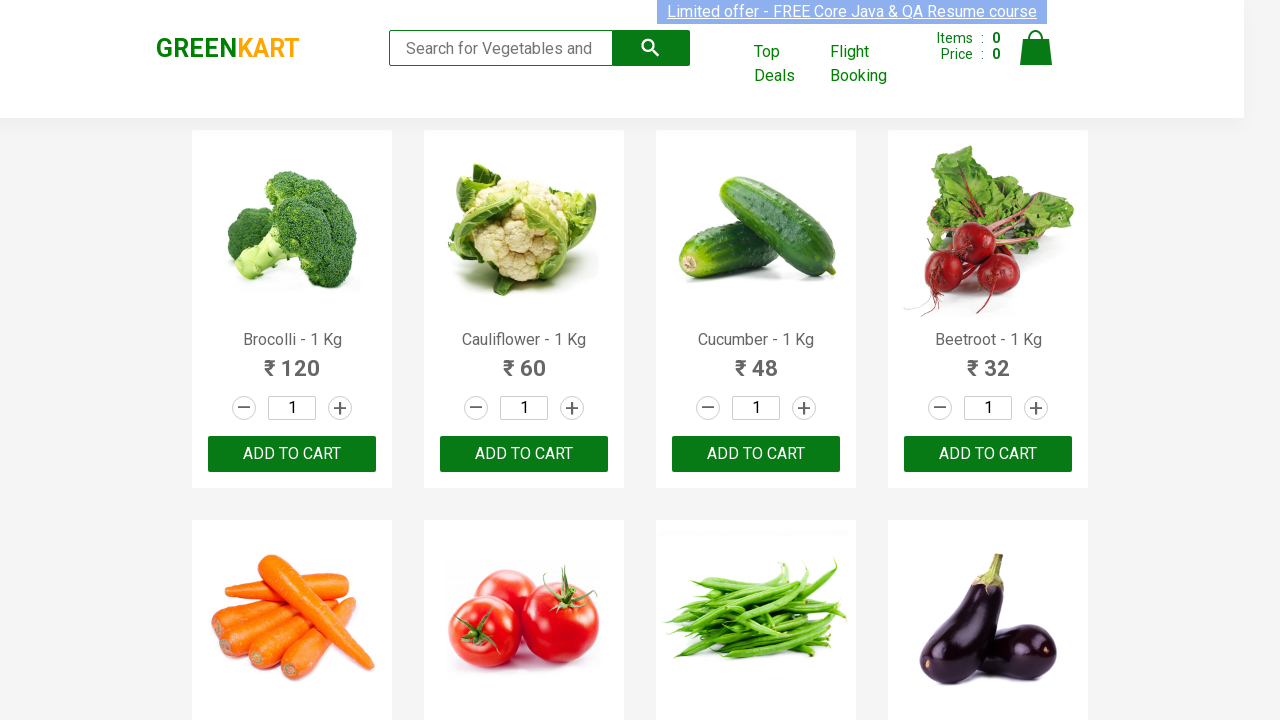

Retrieved all product name elements from the page
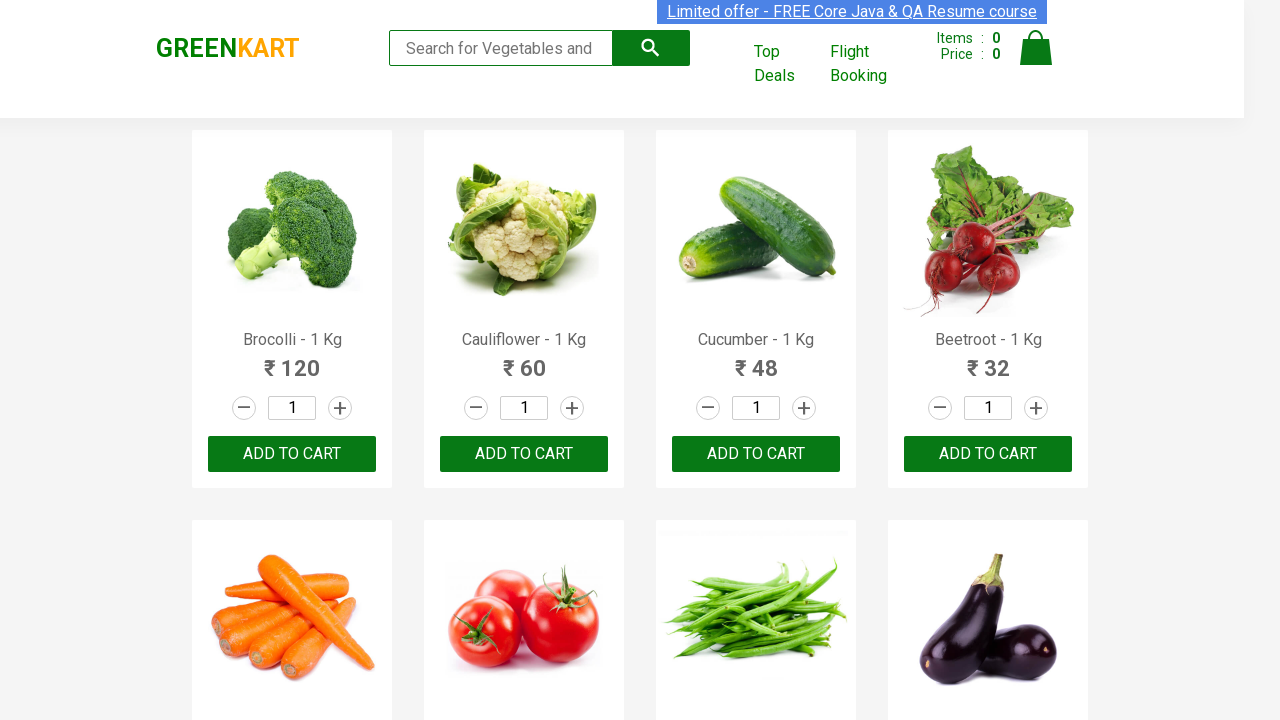

Clicked 'Add to Cart' button for Cucumber at (756, 454) on xpath=//div[@class='product-action']/button >> nth=2
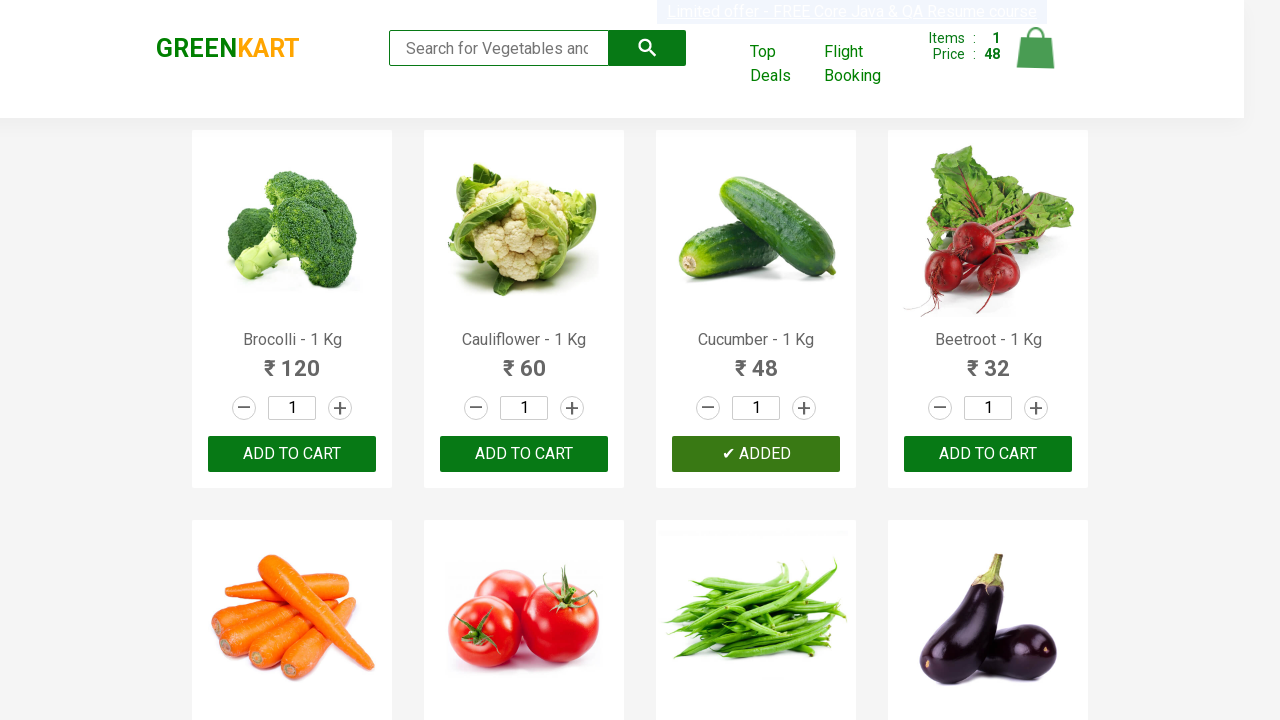

Clicked 'Add to Cart' button for Carrot at (292, 360) on xpath=//div[@class='product-action']/button >> nth=4
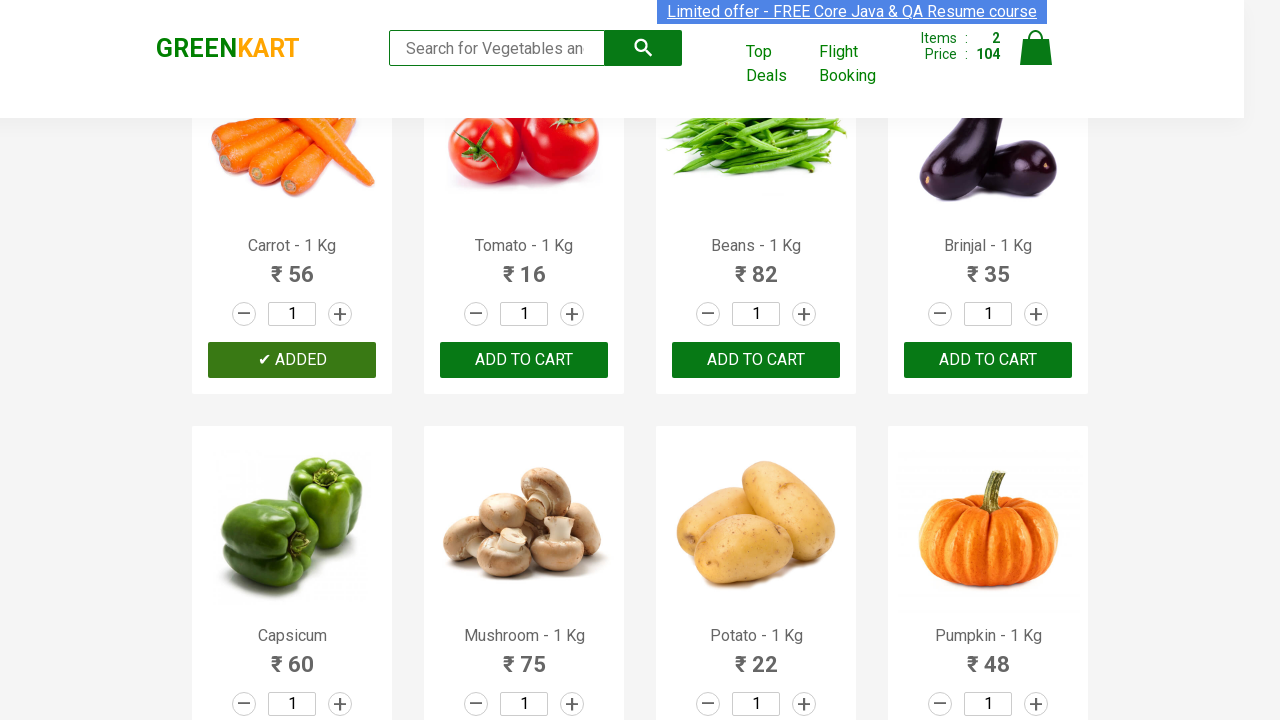

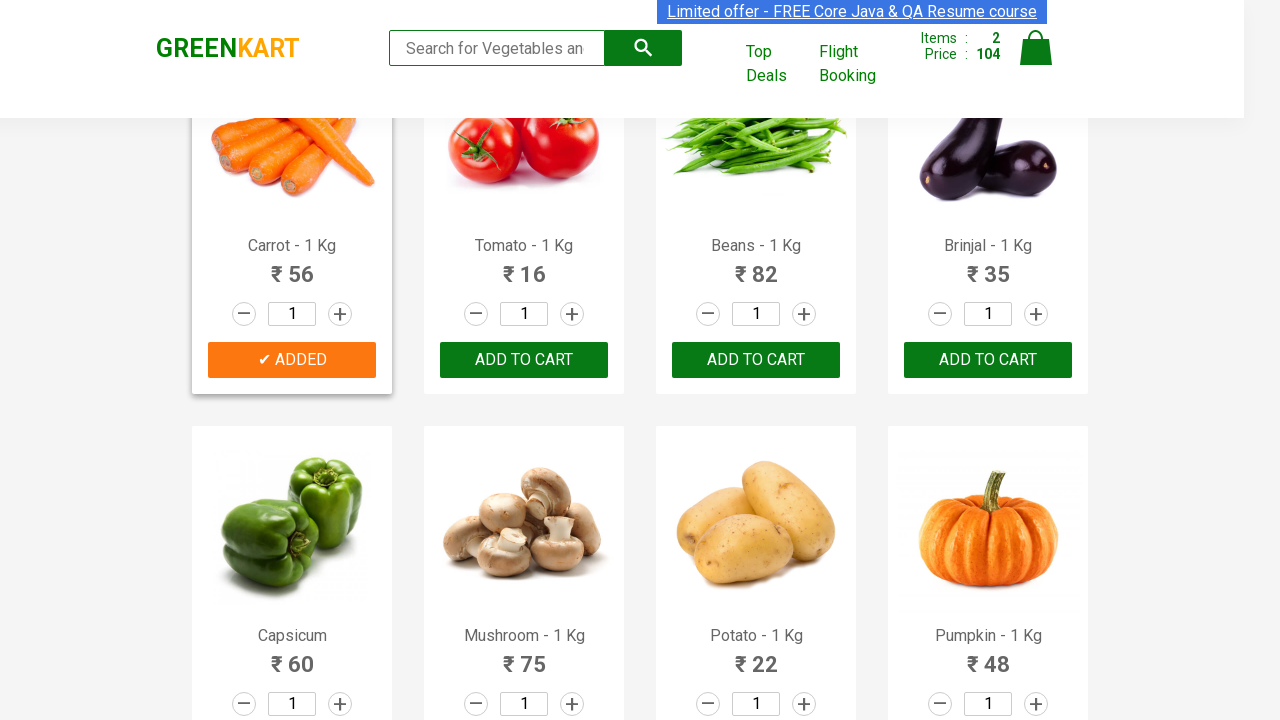